Opens the CDAC (Centre for Development of Advanced Computing) India website homepage and verifies the page loads successfully.

Starting URL: https://www.cdac.in/

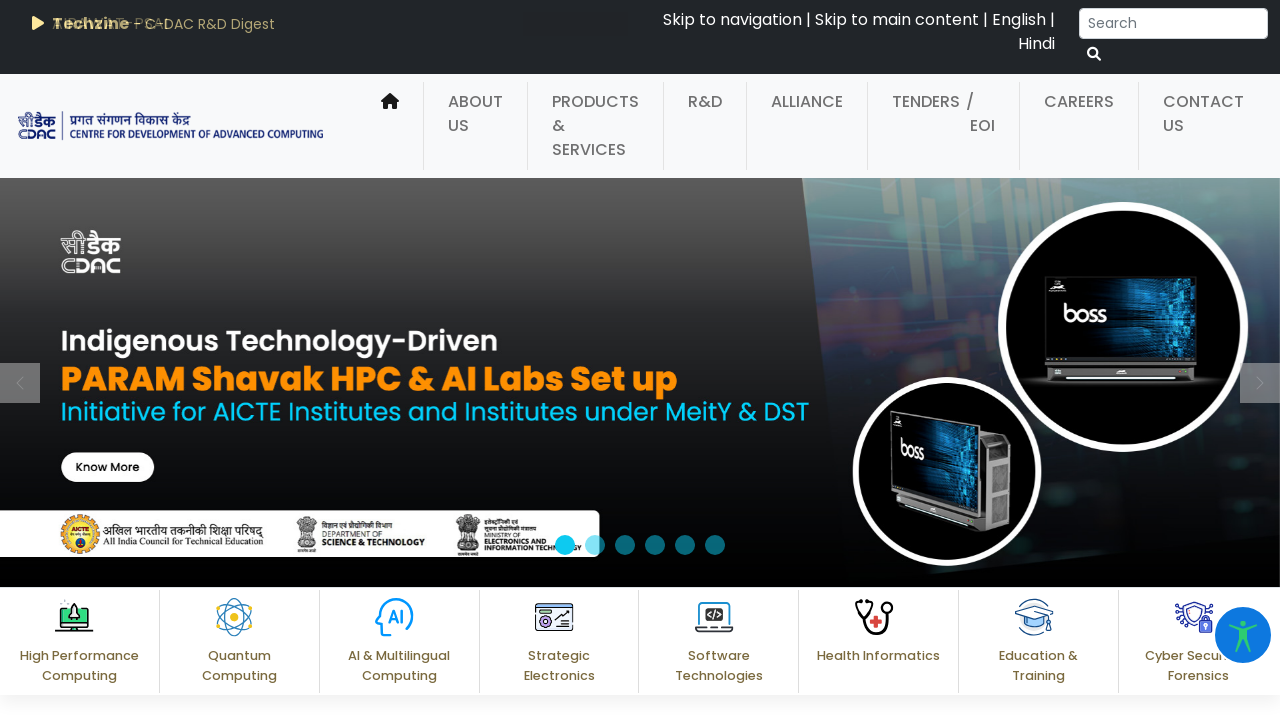

Page DOM content loaded
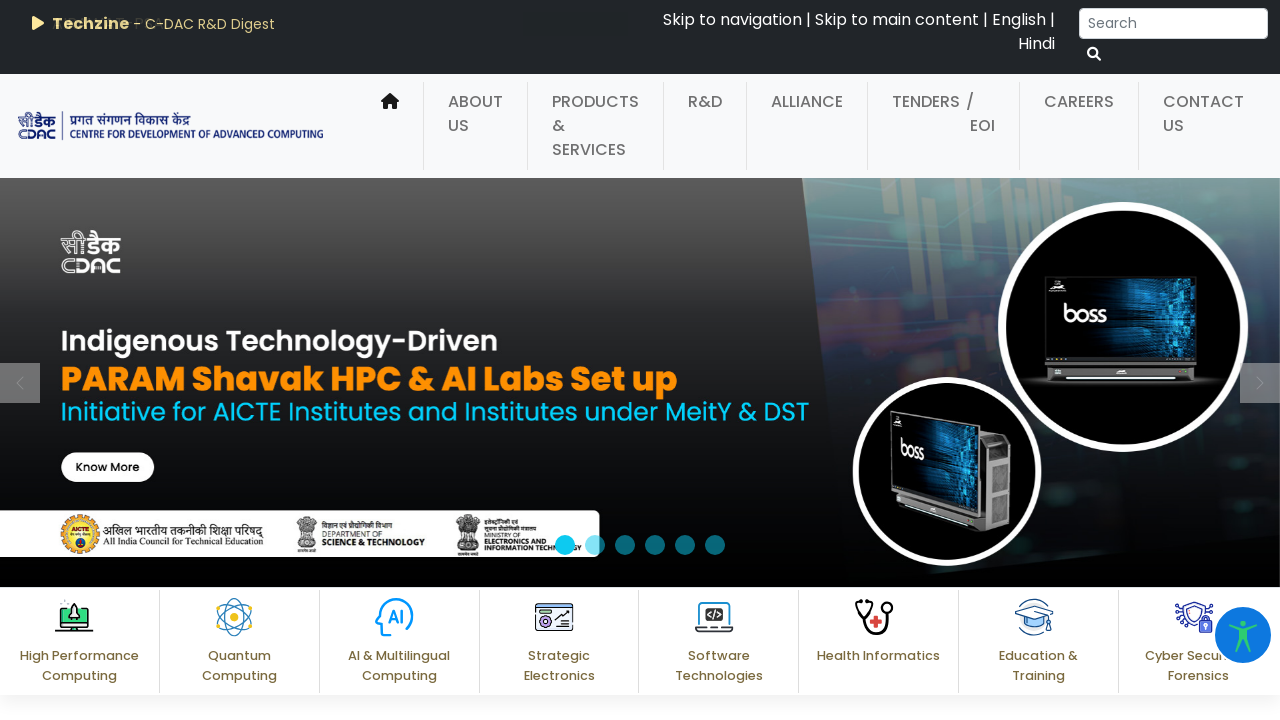

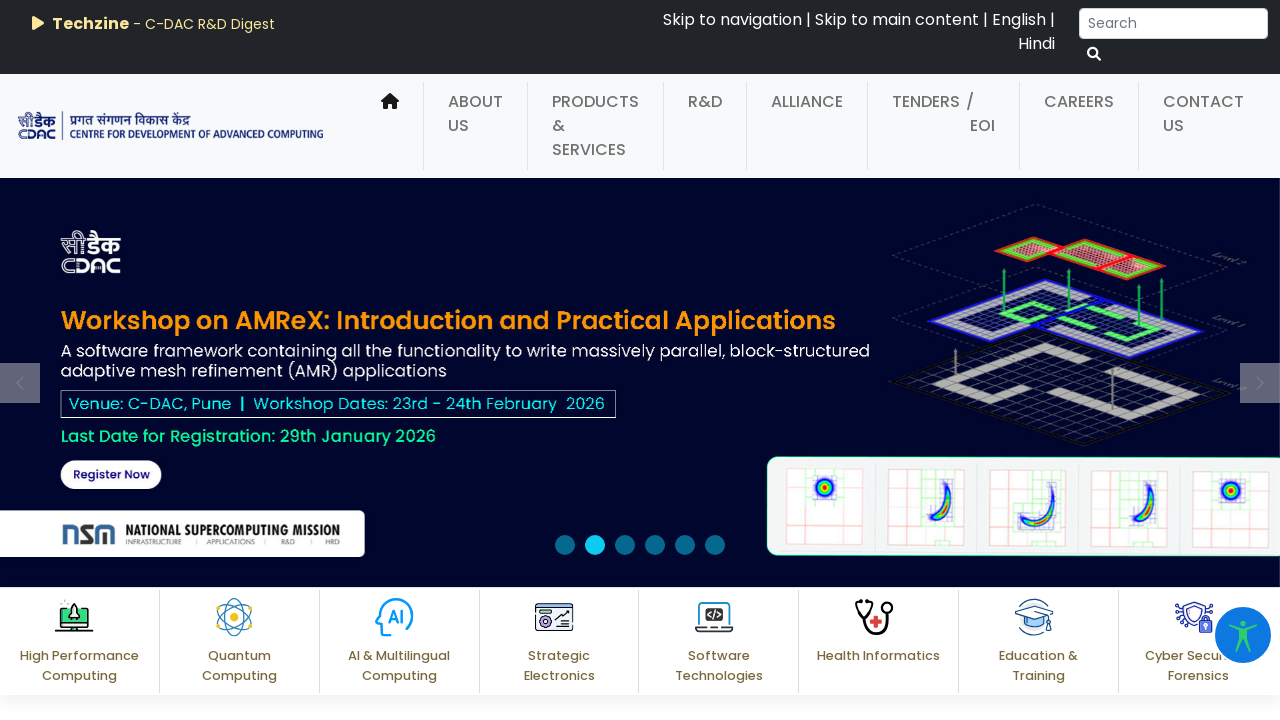